Tests form submission functionality by filling out all required fields in an input form demo and verifying the success message

Starting URL: https://www.lambdatest.com/selenium-playground/input-form-demo

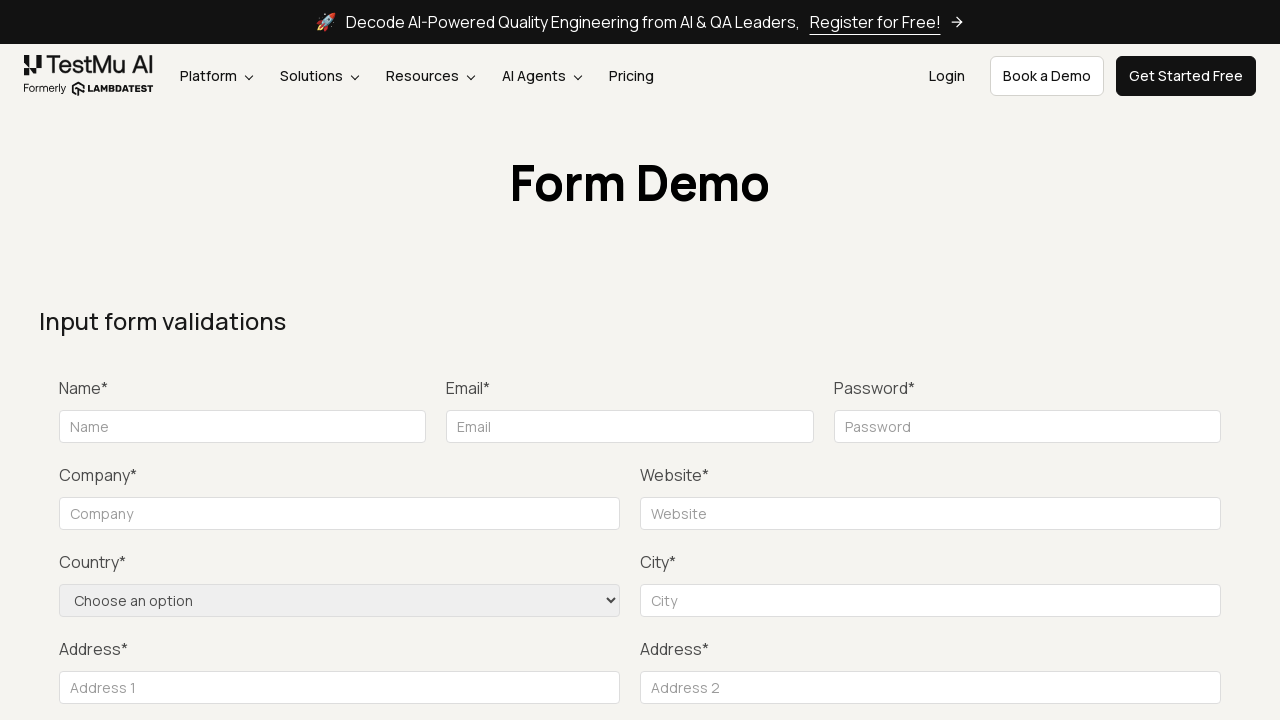

Clicked submit button to trigger validation at (1131, 360) on xpath=//button[text()='Submit']
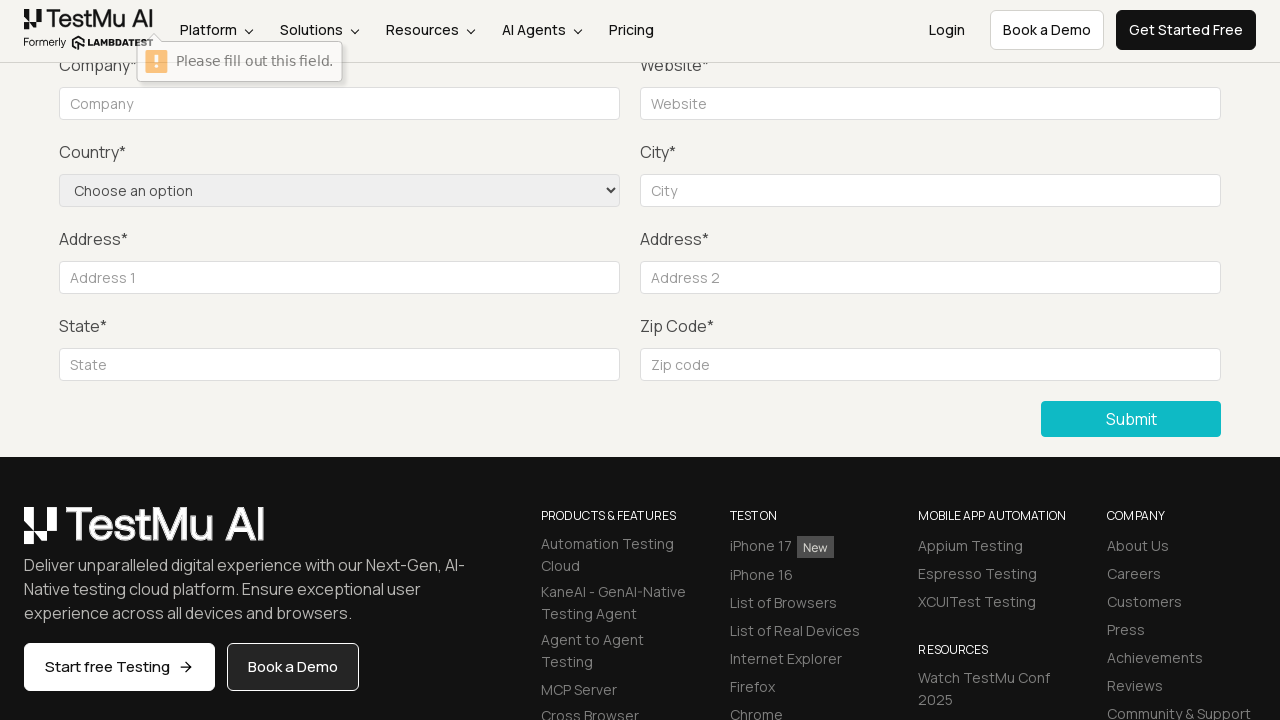

Filled name field with 'John Smith' on //input[@id='name']
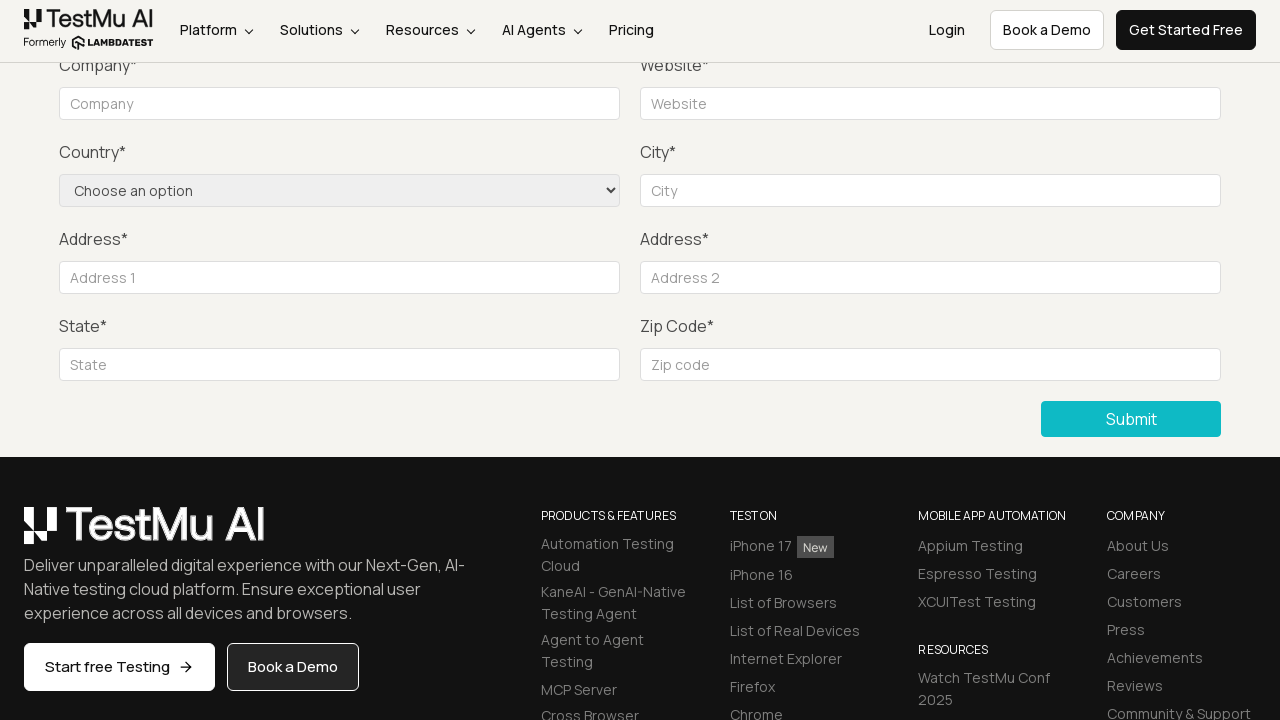

Filled email field with 'john.smith@example.com' on //input[@id='inputEmail4']
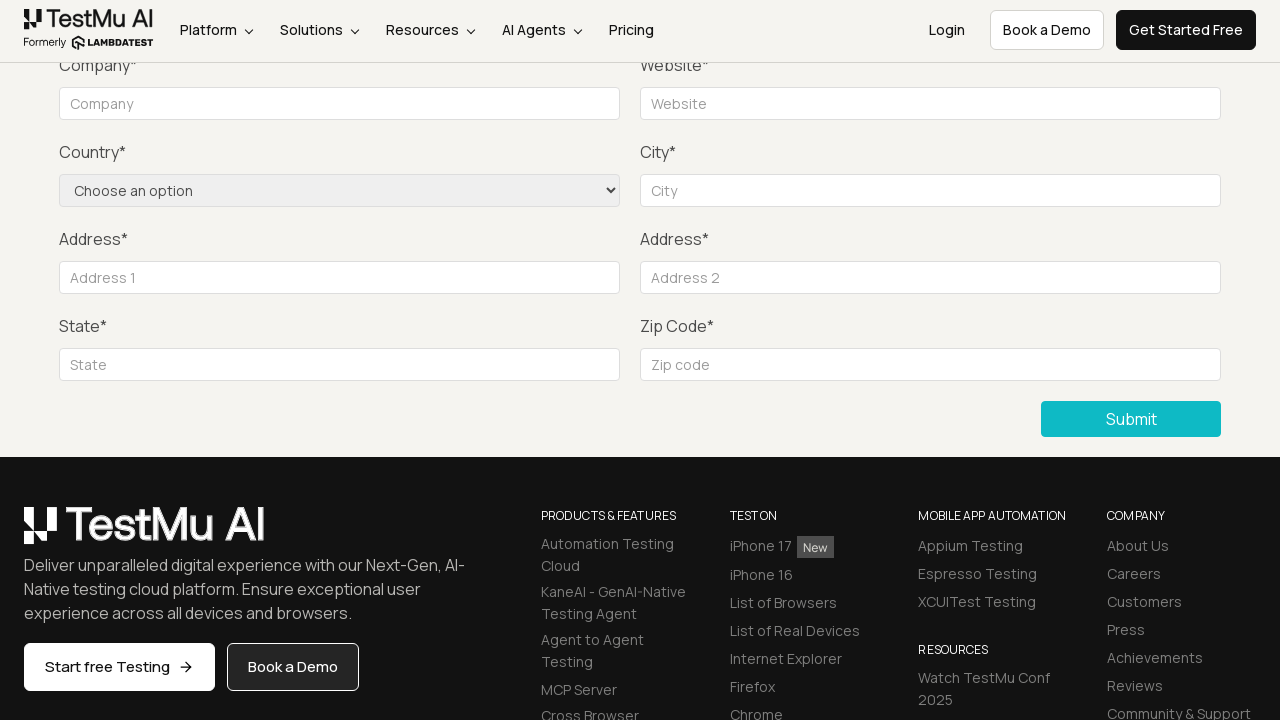

Filled password field with 'SecurePass123!' on //input[@id='inputPassword4']
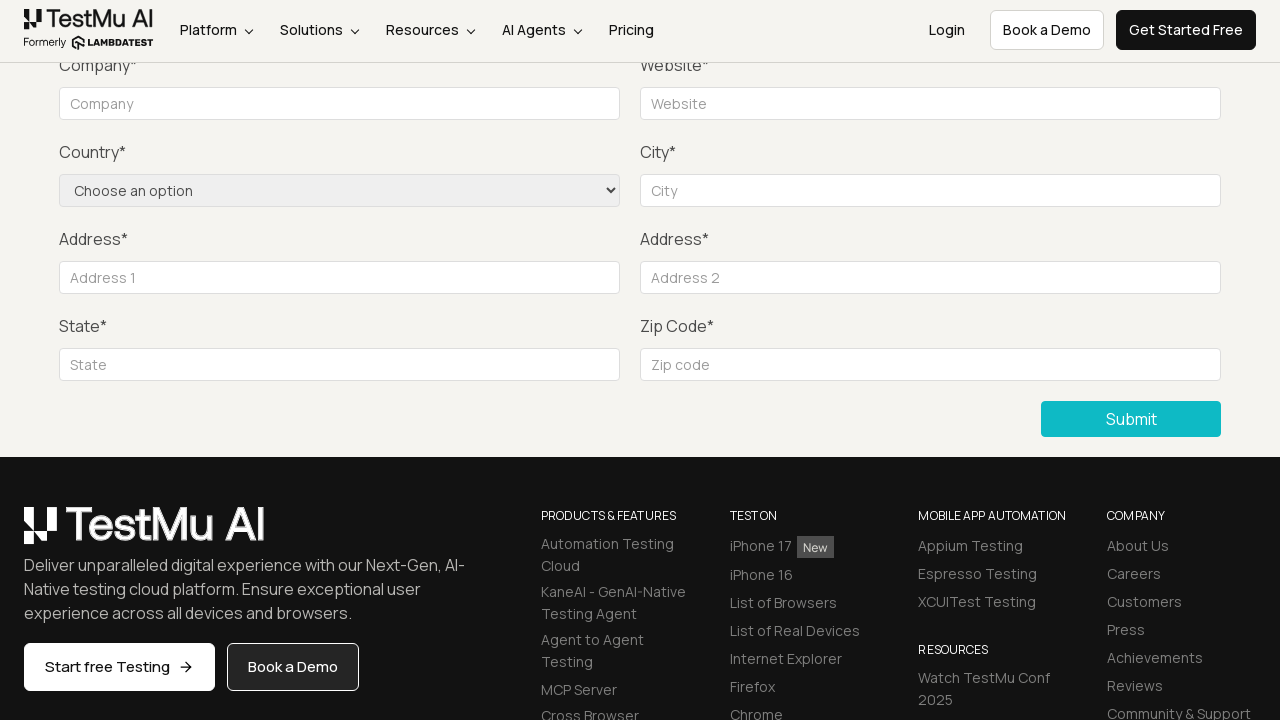

Filled company field with 'TechCorp' on //input[@id='company']
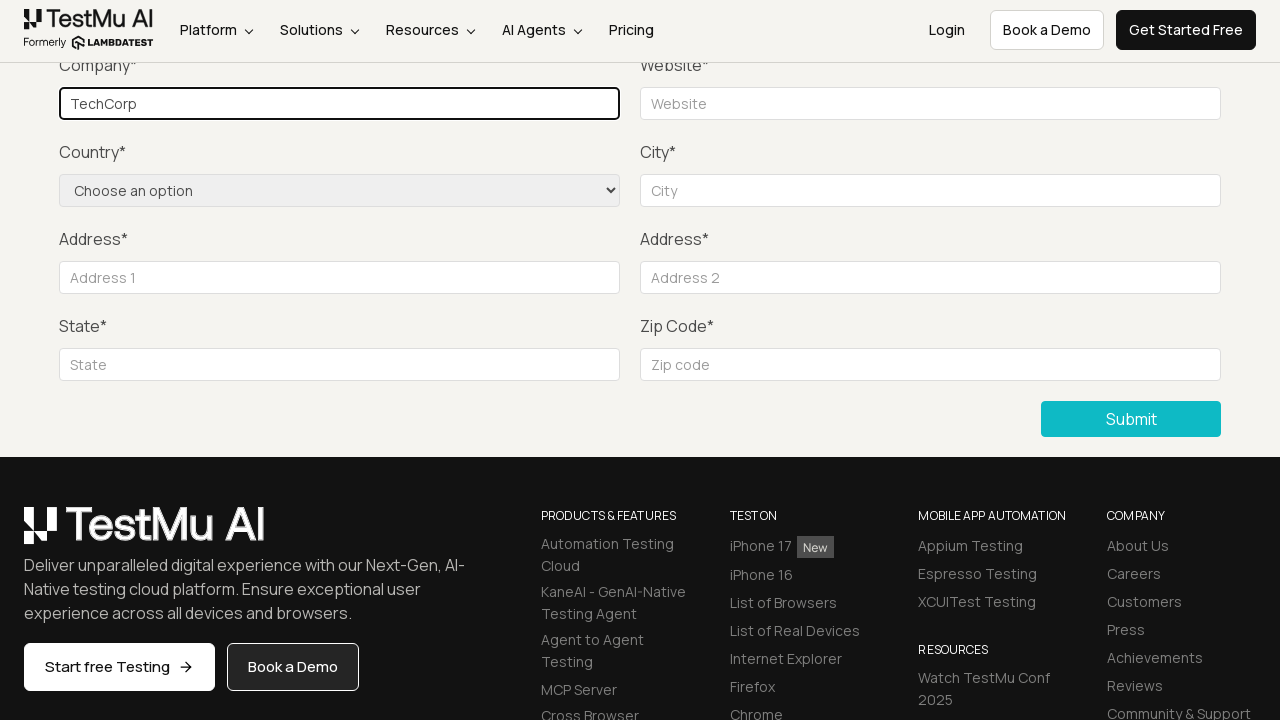

Filled website field with 'techcorp.com' on //input[@name='website']
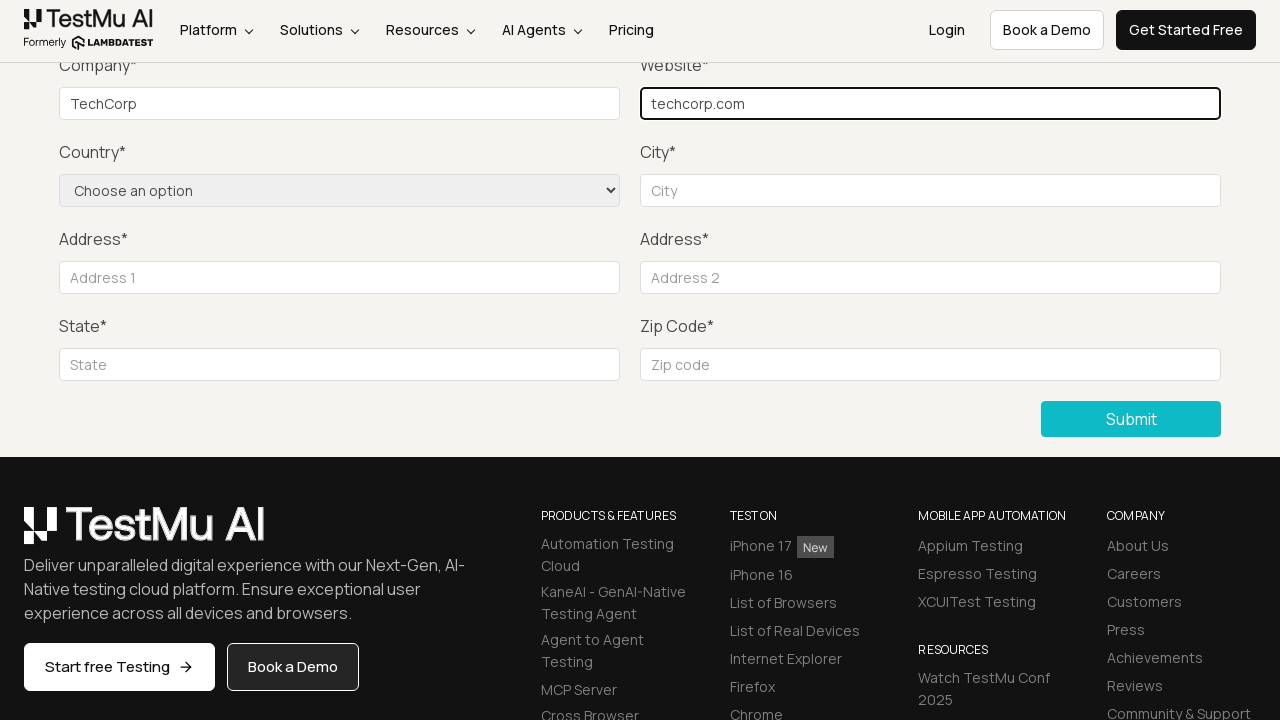

Selected 'United States' from country dropdown on //select[@name='country']
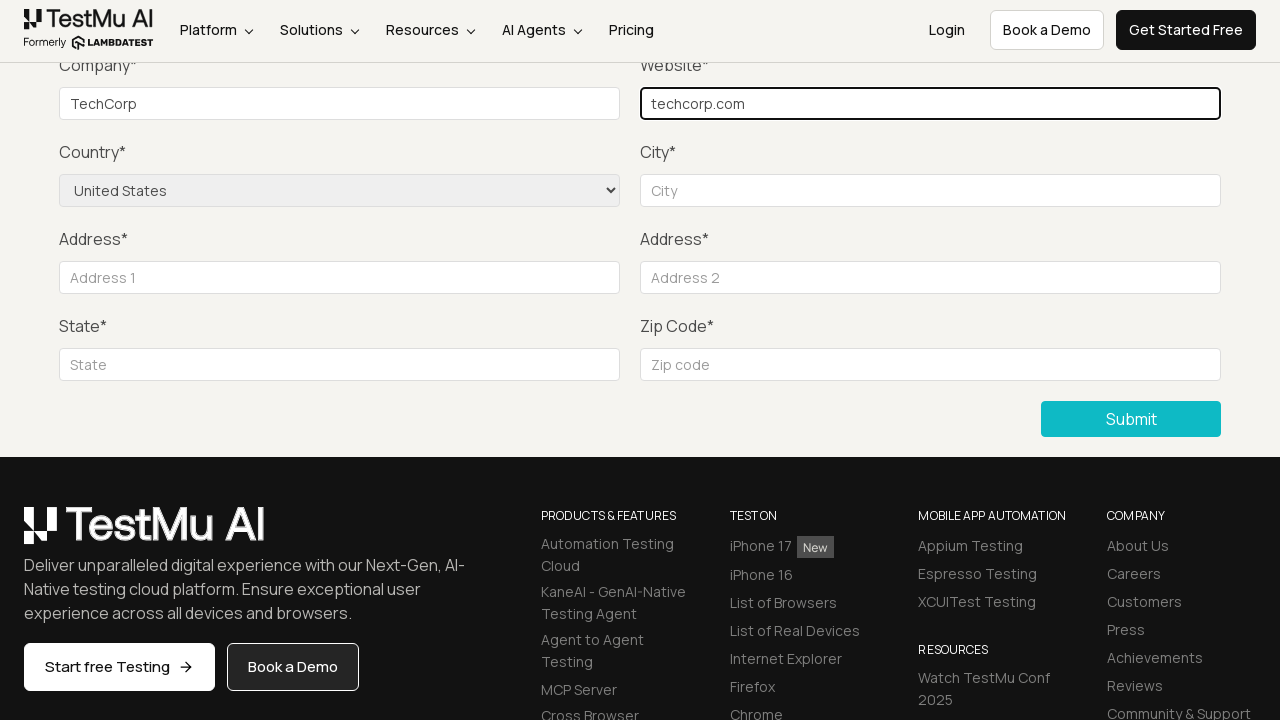

Filled city field with 'San Francisco' on //input[@name='city']
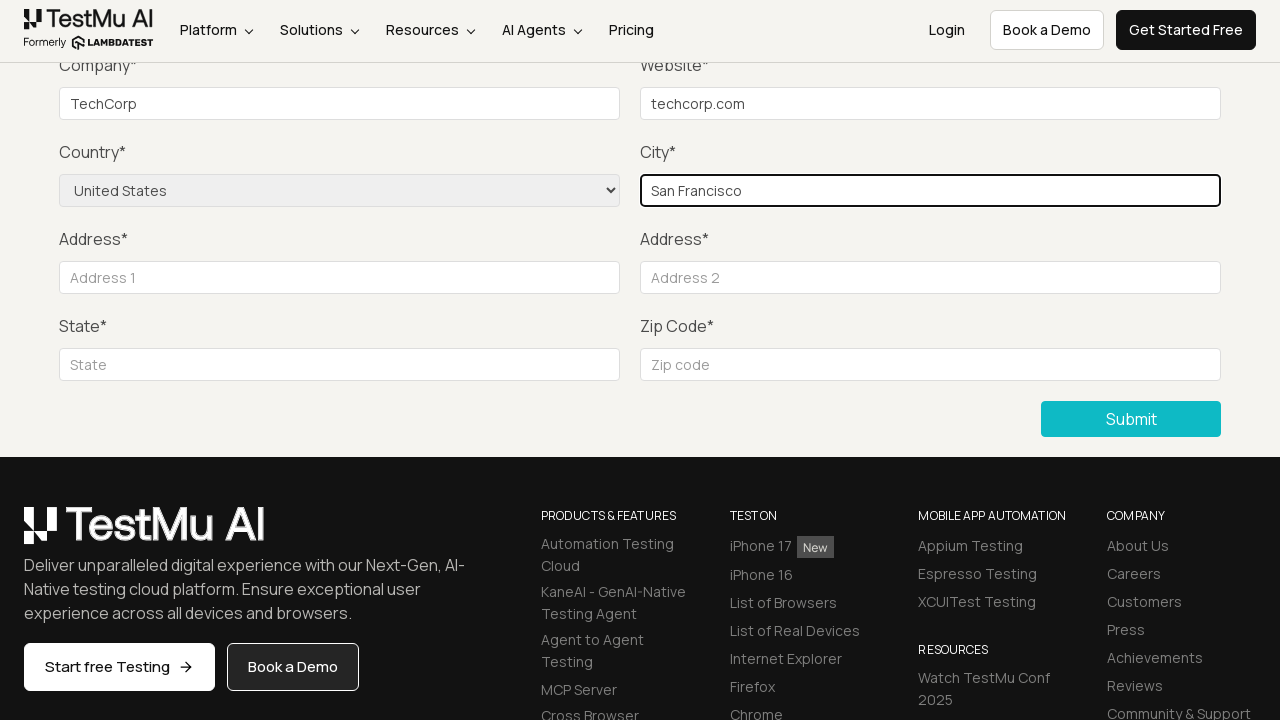

Filled address line 1 with '123 Market Street' on //input[@name='address_line1']
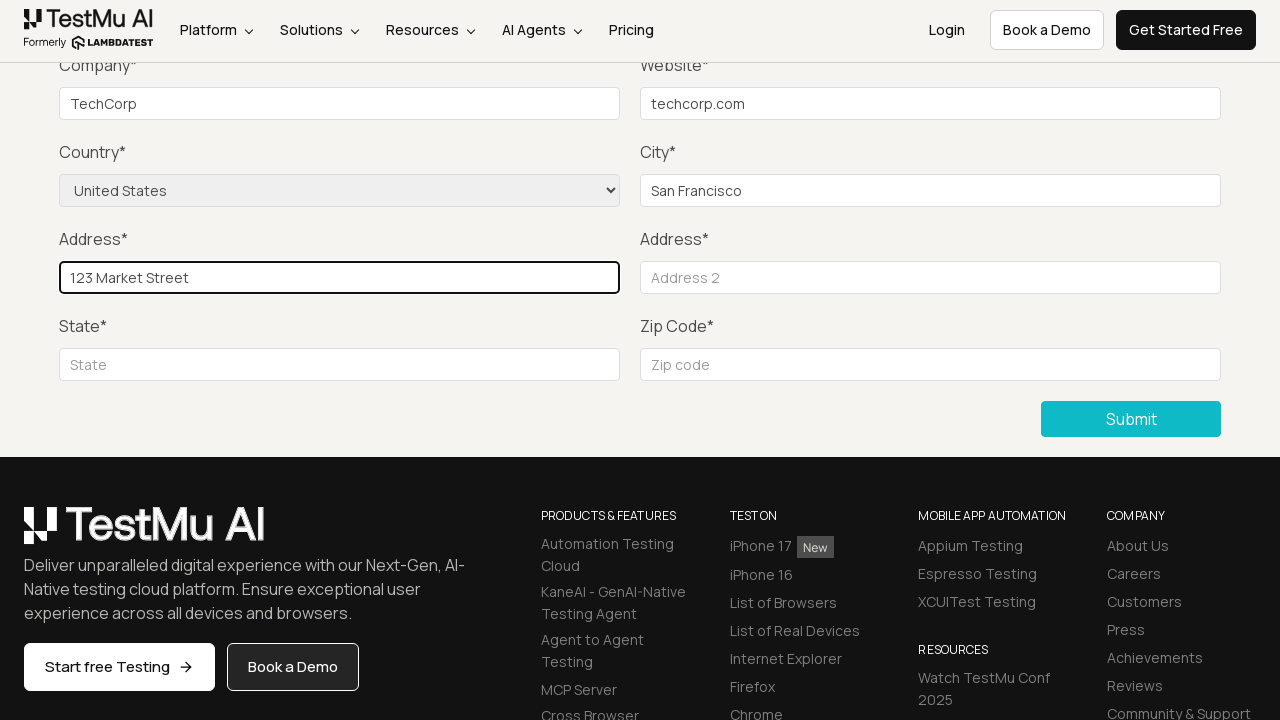

Filled address line 2 with 'Suite 500' on //input[@name='address_line2']
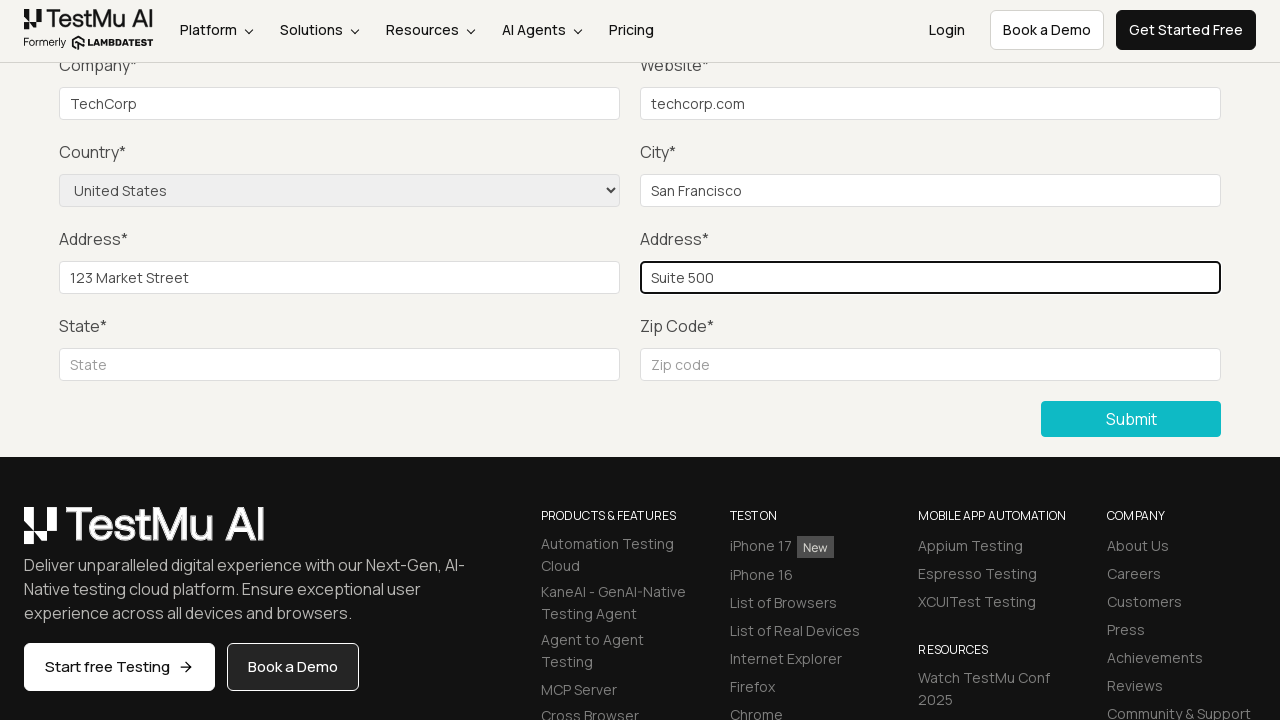

Filled state field with 'California' on //input[@placeholder='State']
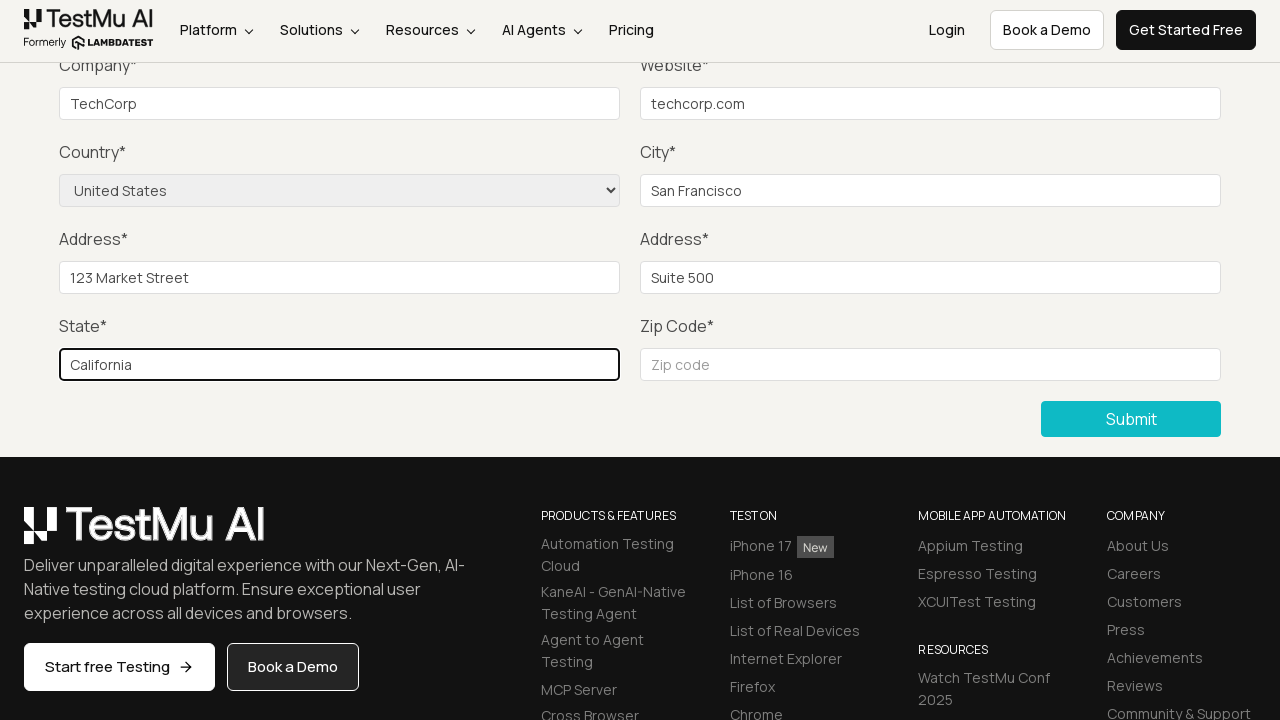

Filled zip code field with '94105' on //input[@name='zip']
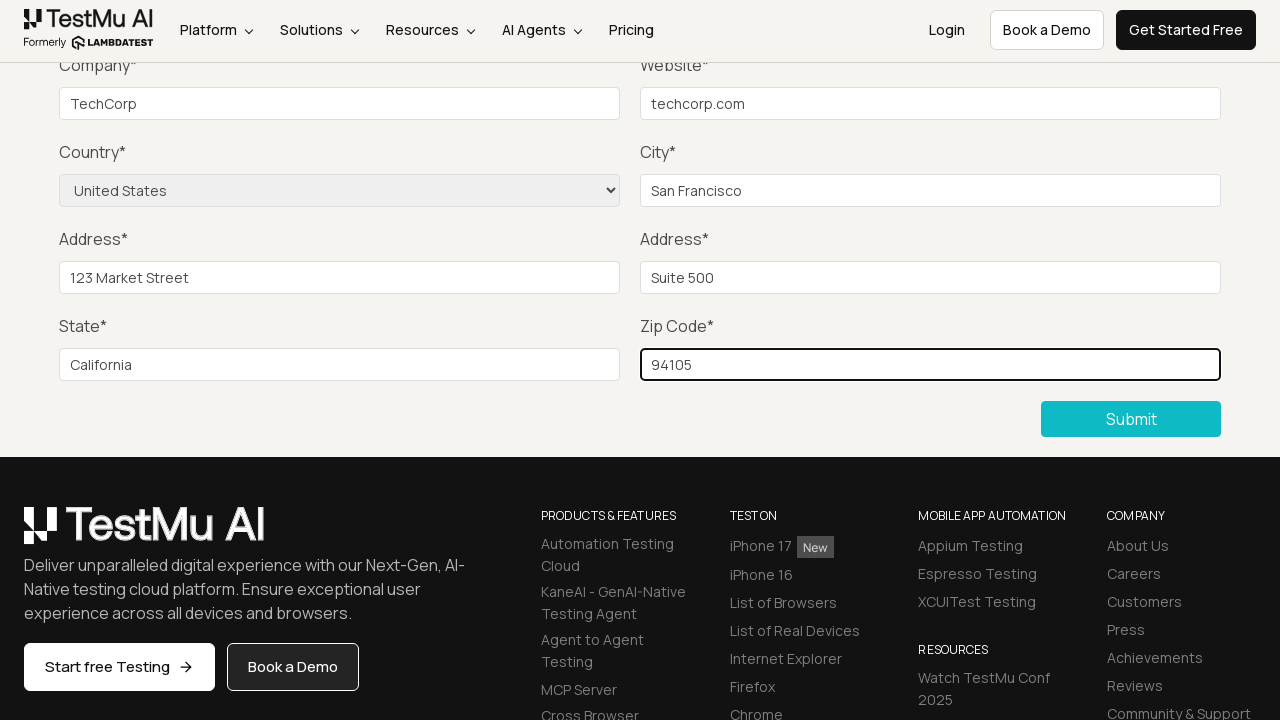

Clicked submit button to submit the form at (1131, 419) on xpath=//button[text()='Submit']
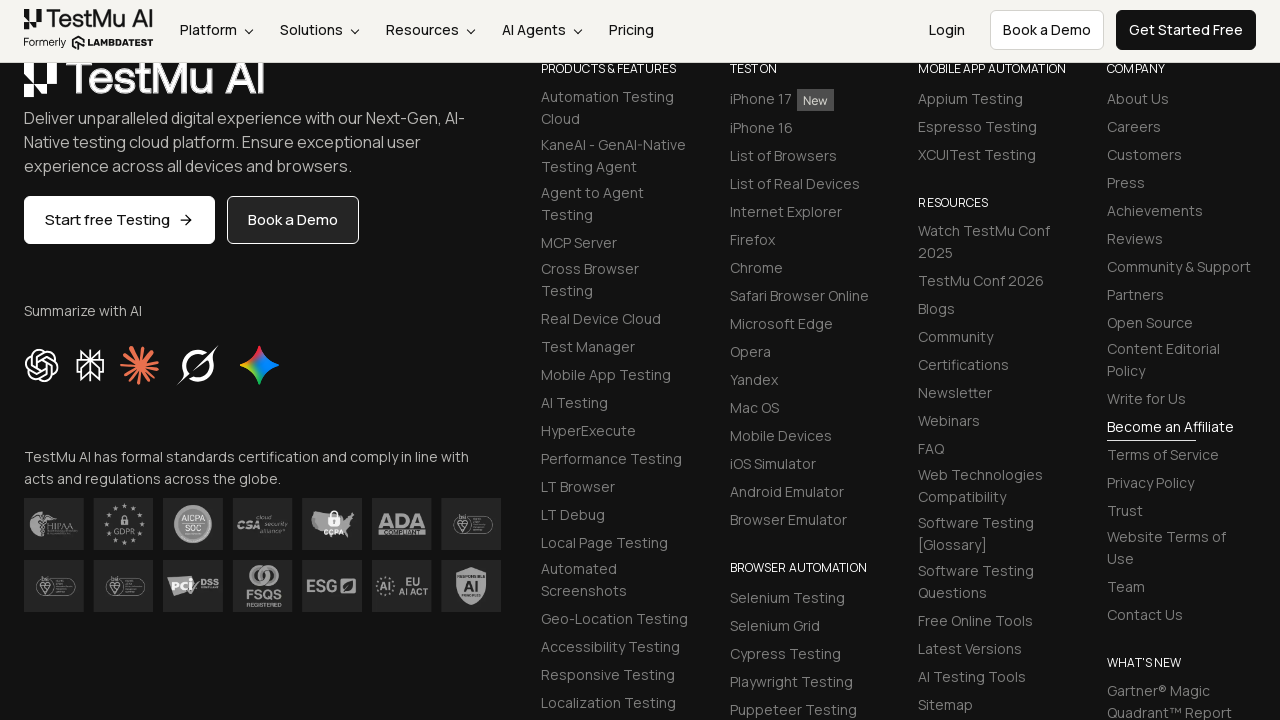

Form submission success message appeared
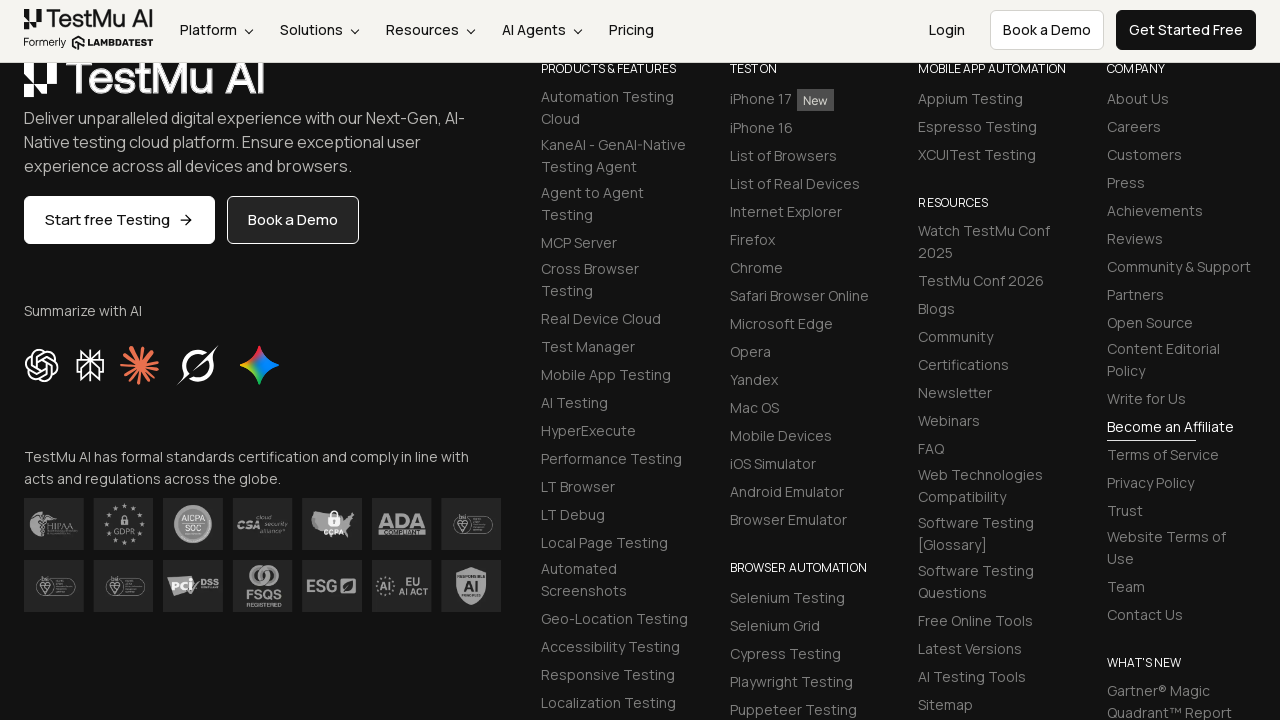

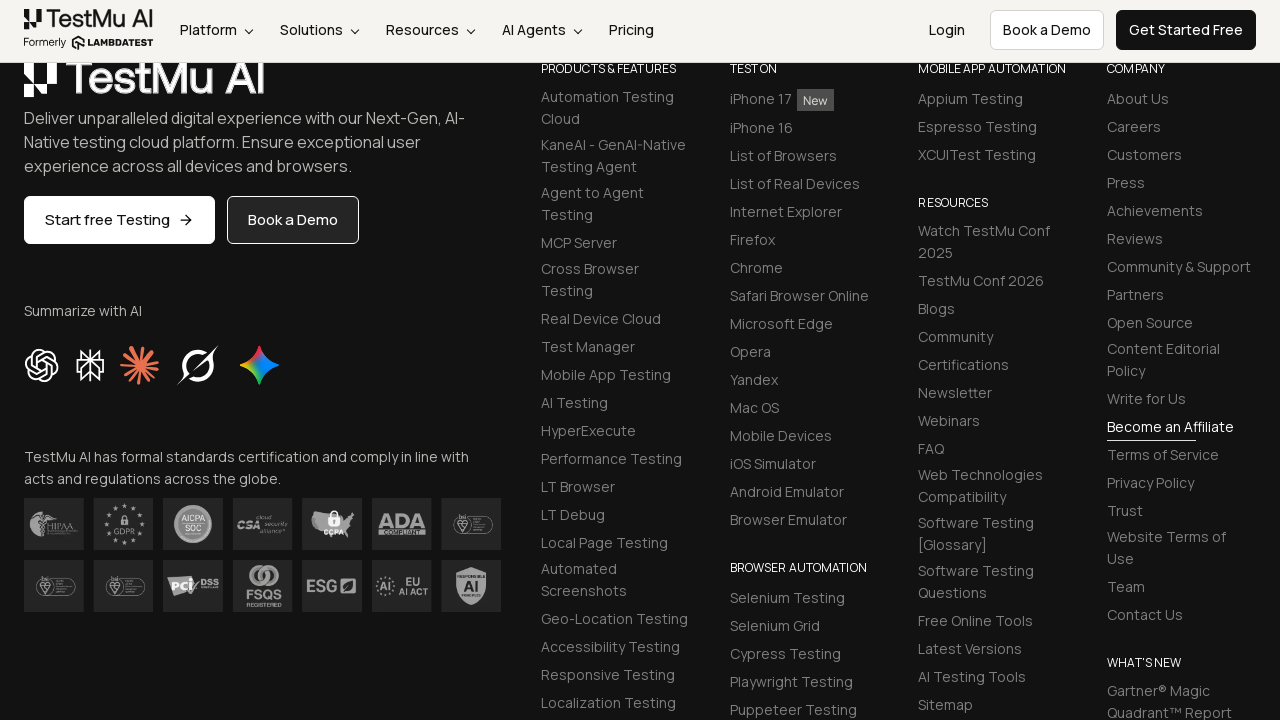